Tests browser window/tab management by opening a new tab, navigating to a different URL in it, and switching back to the original window

Starting URL: https://rahulshettyacademy.com/angularpractice/

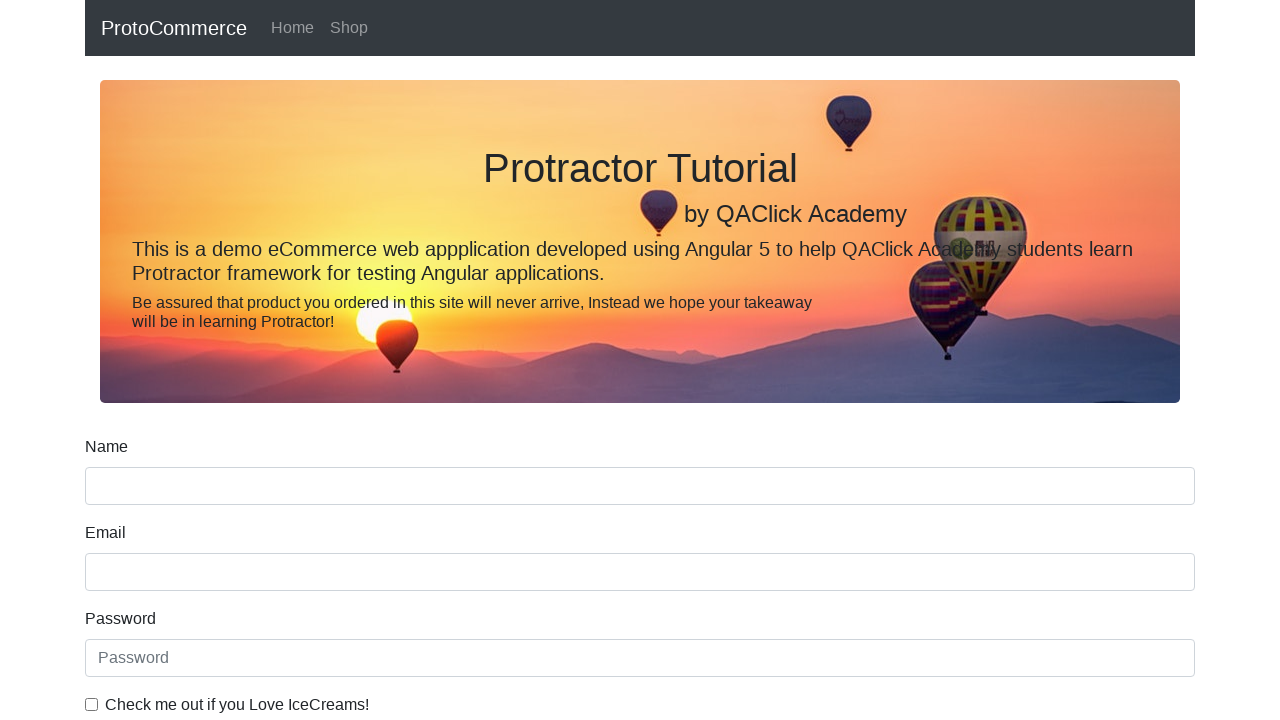

Stored reference to original page
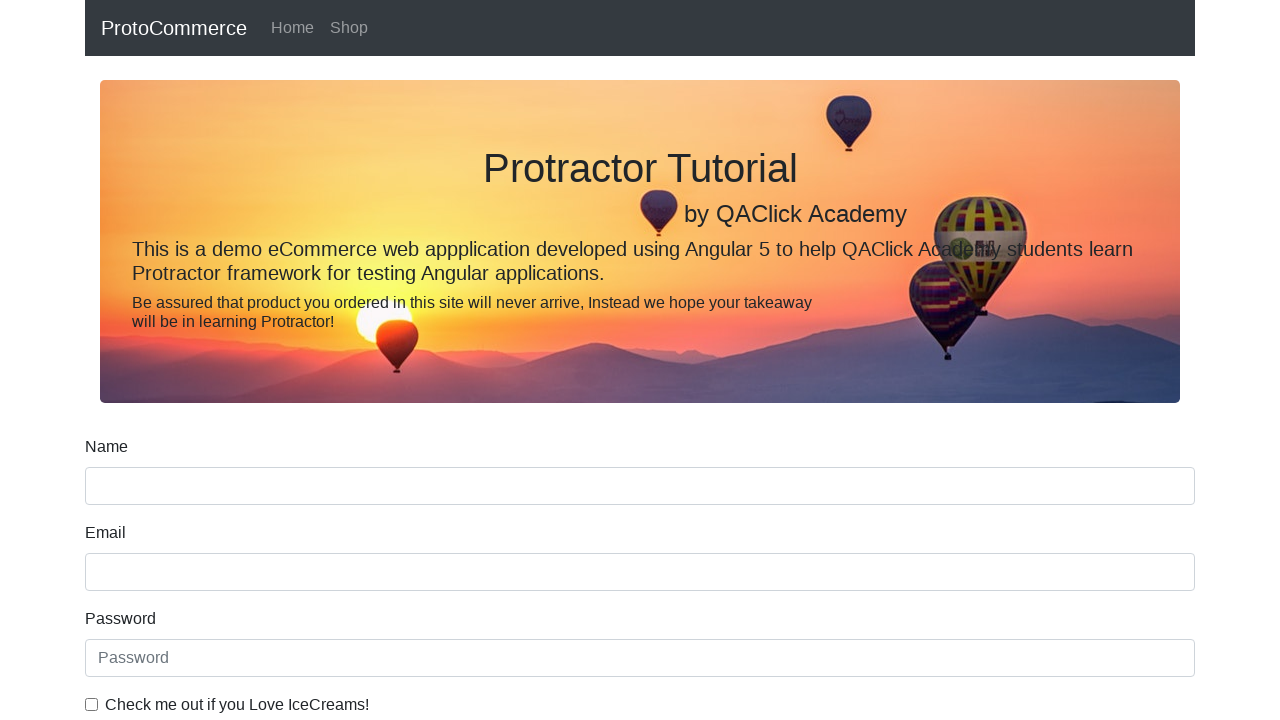

Opened a new tab/page
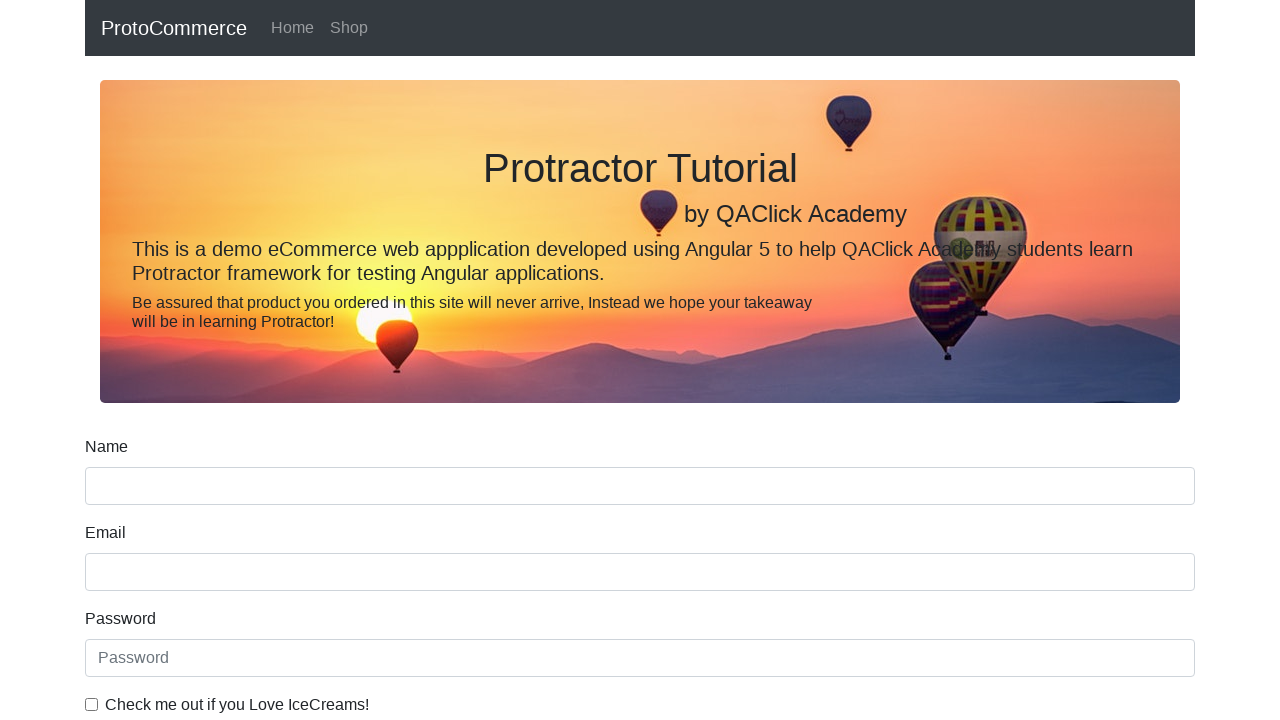

Navigated new tab to https://rahulshettyacademy.com
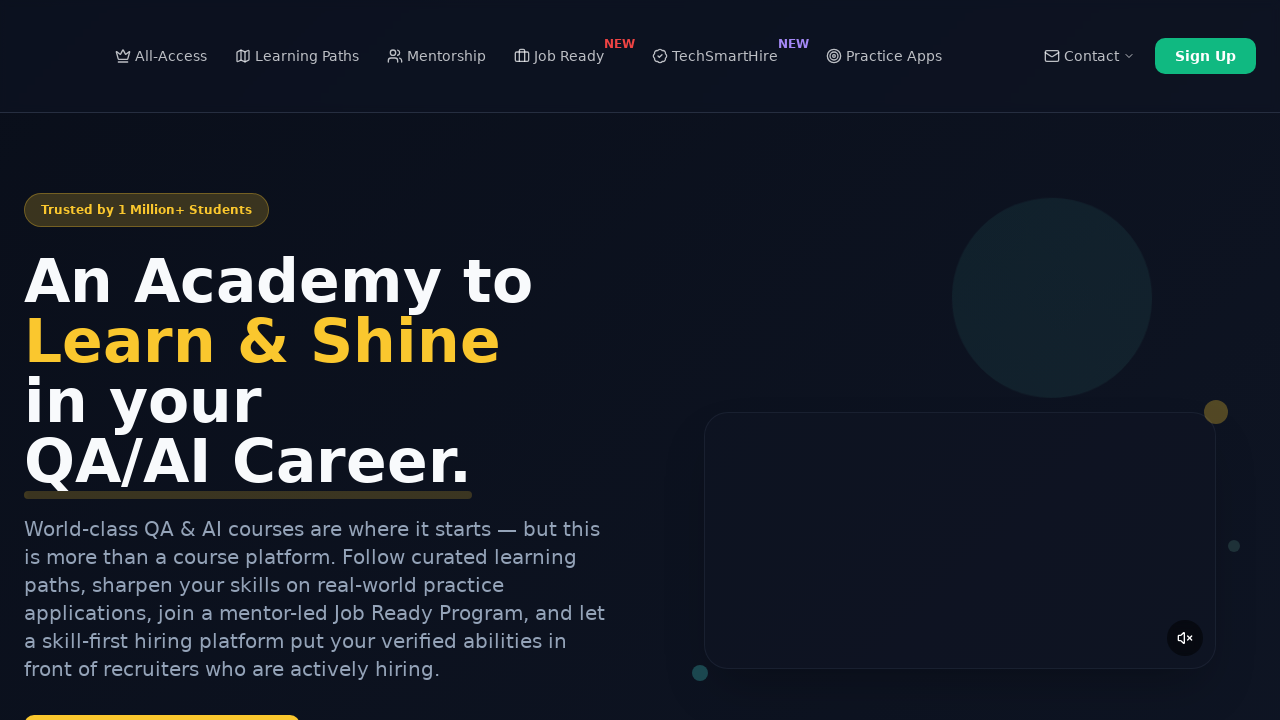

Switched focus back to original page
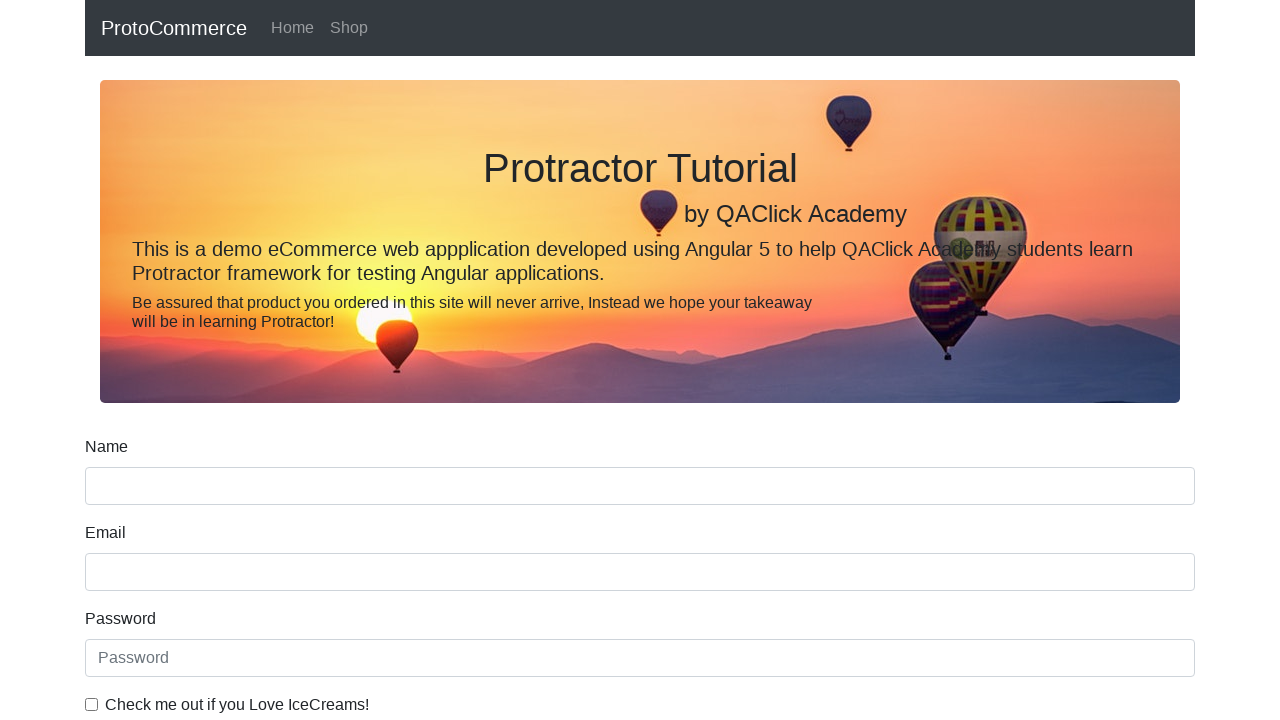

Retrieved original page title: ProtoCommerce
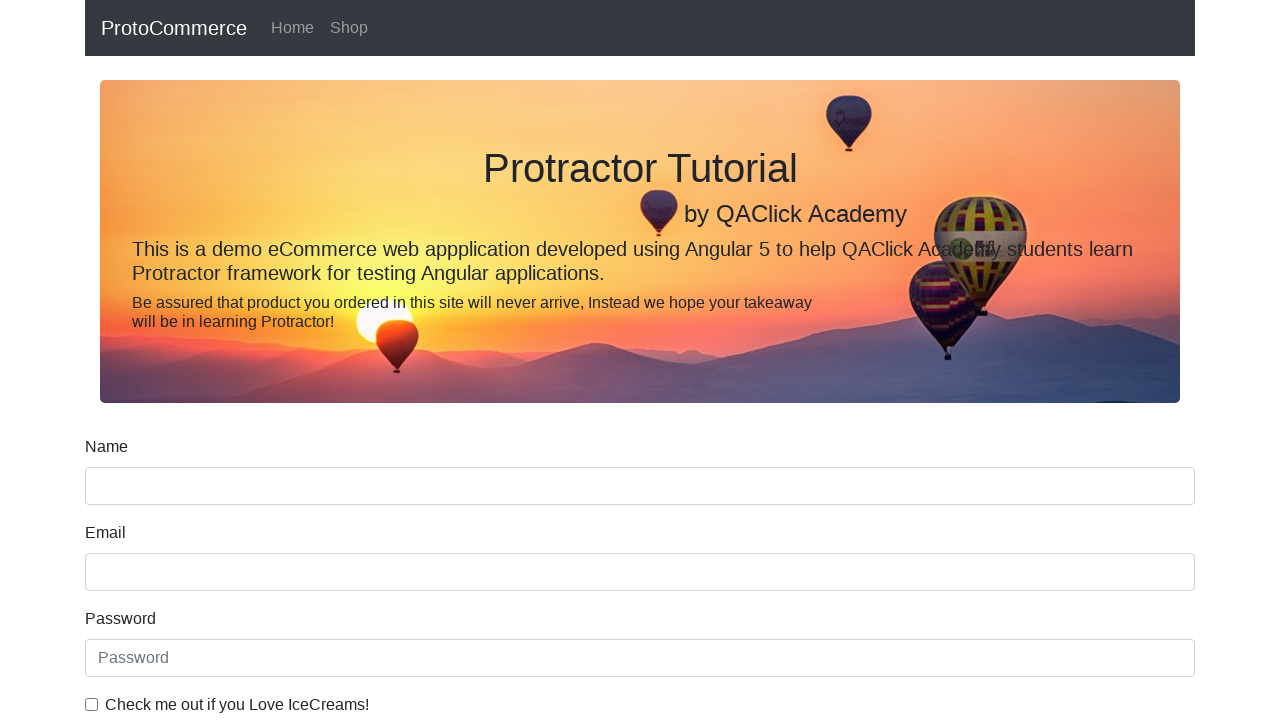

Closed the new tab
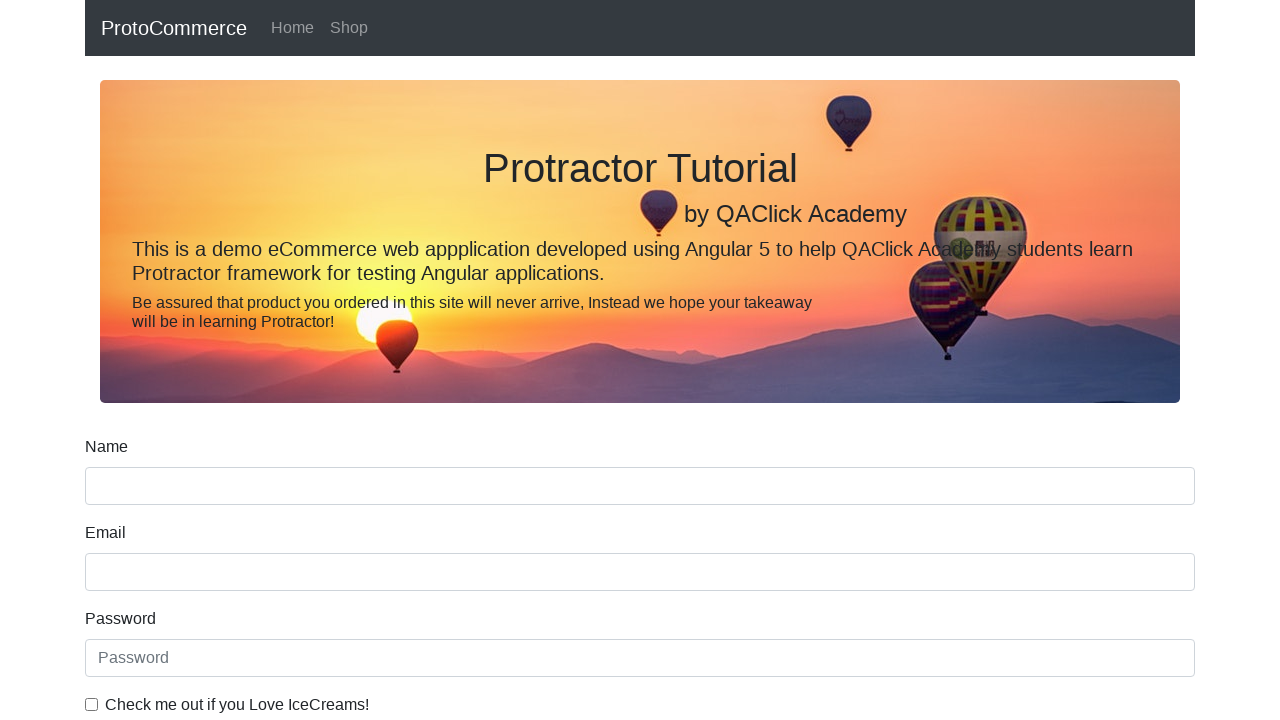

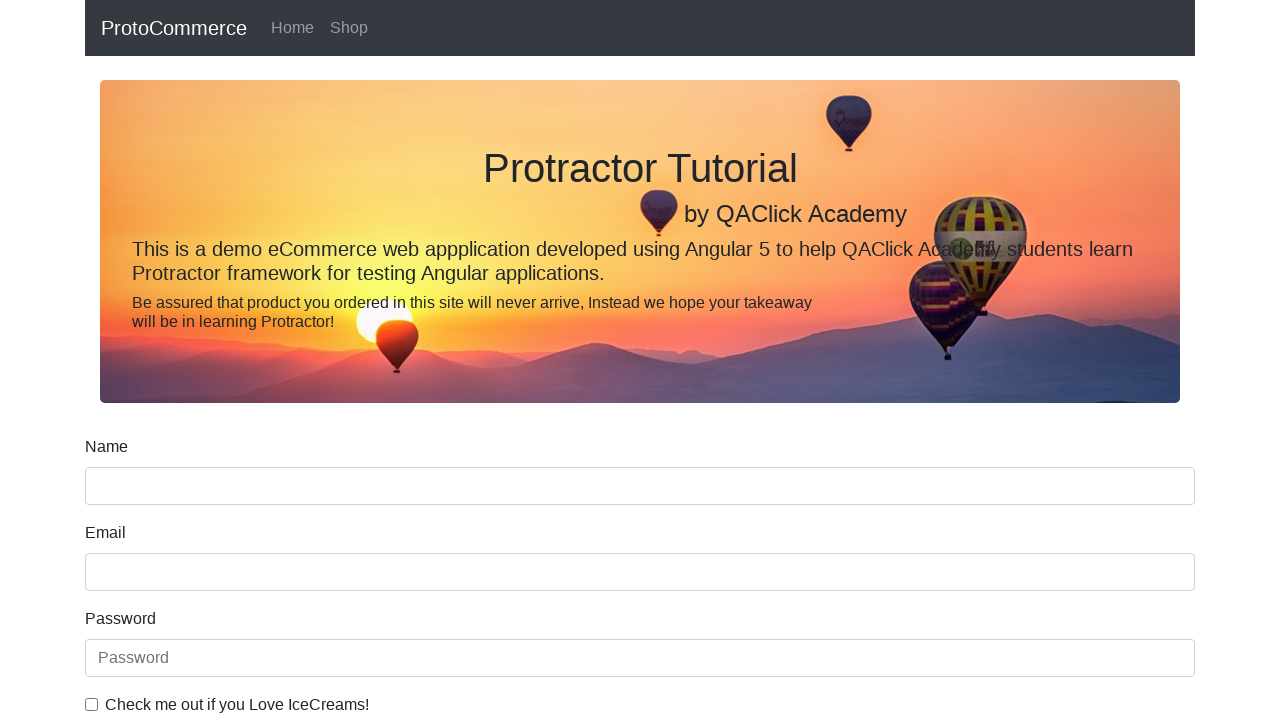